Tests GitHub advanced search functionality by filling in search term, repository owner, date filter, and language selection, then submitting the form and waiting for results.

Starting URL: https://github.com/search/advanced

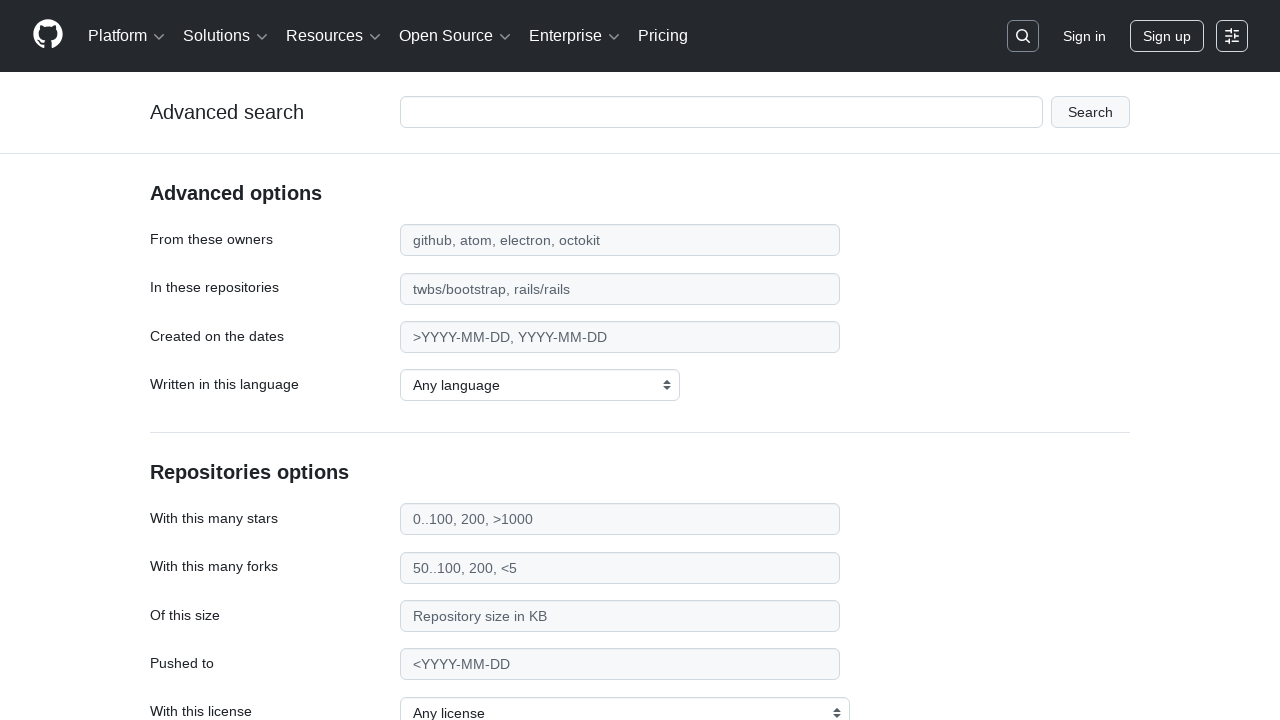

Filled search term field with 'web automation' on #adv_code_search input.js-advanced-search-input
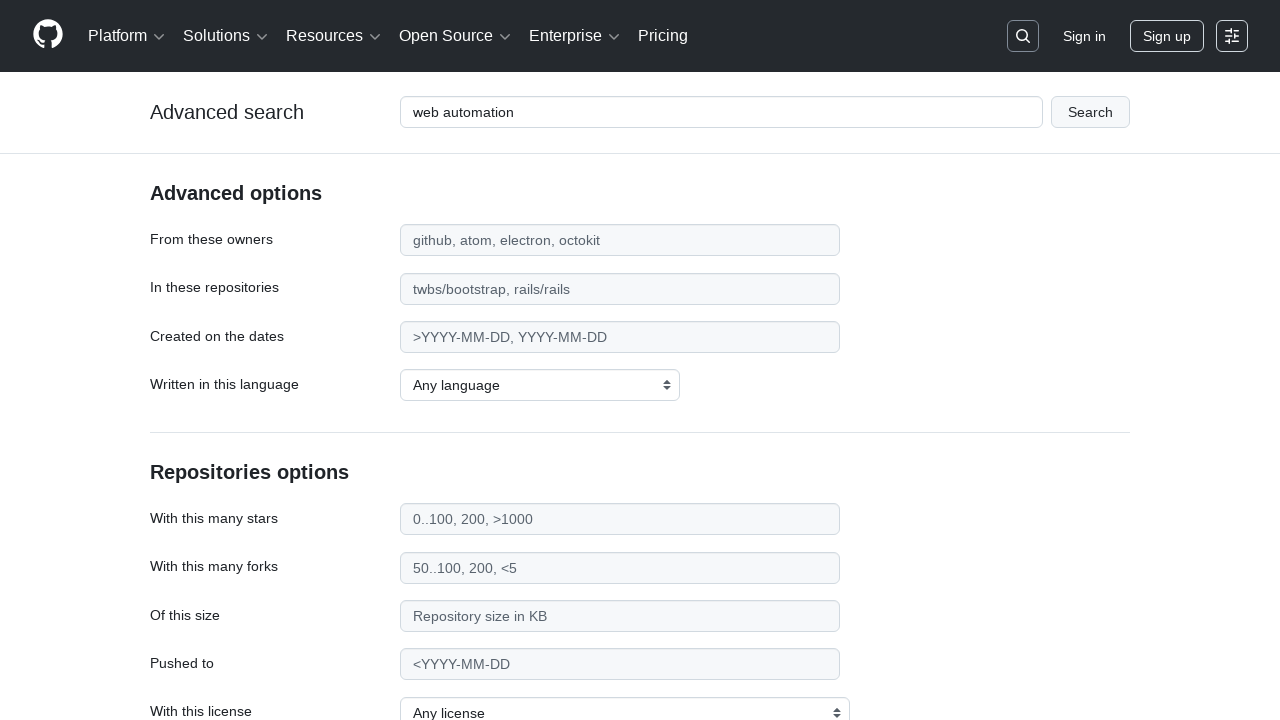

Filled repository owner field with 'microsoft' on #search_from
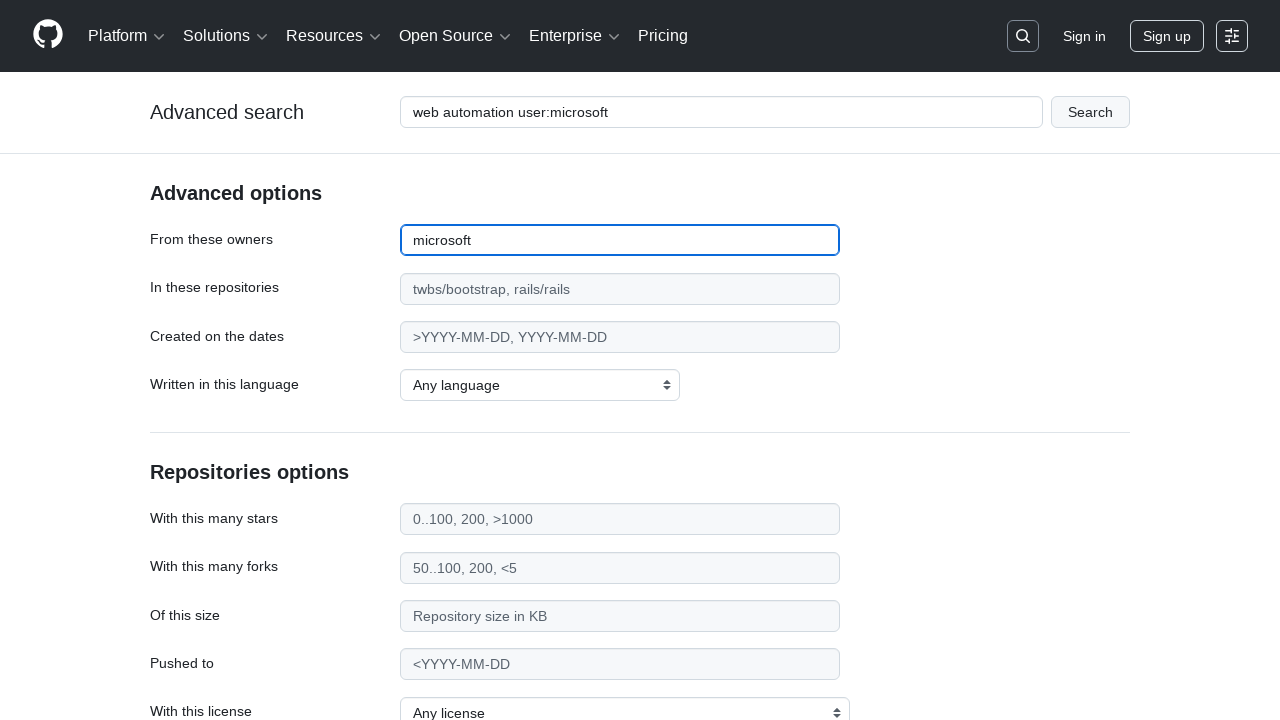

Filled date filter field with '>2020' on #search_date
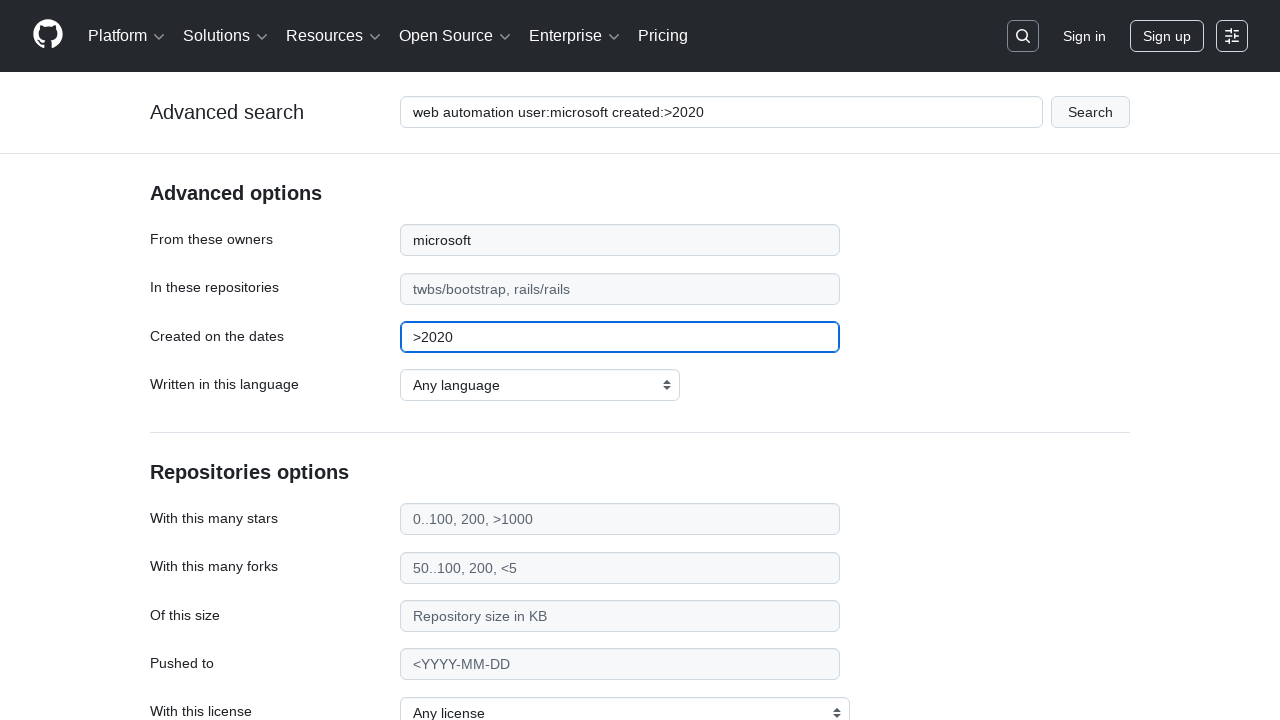

Selected 'TypeScript' as programming language on select#search_language
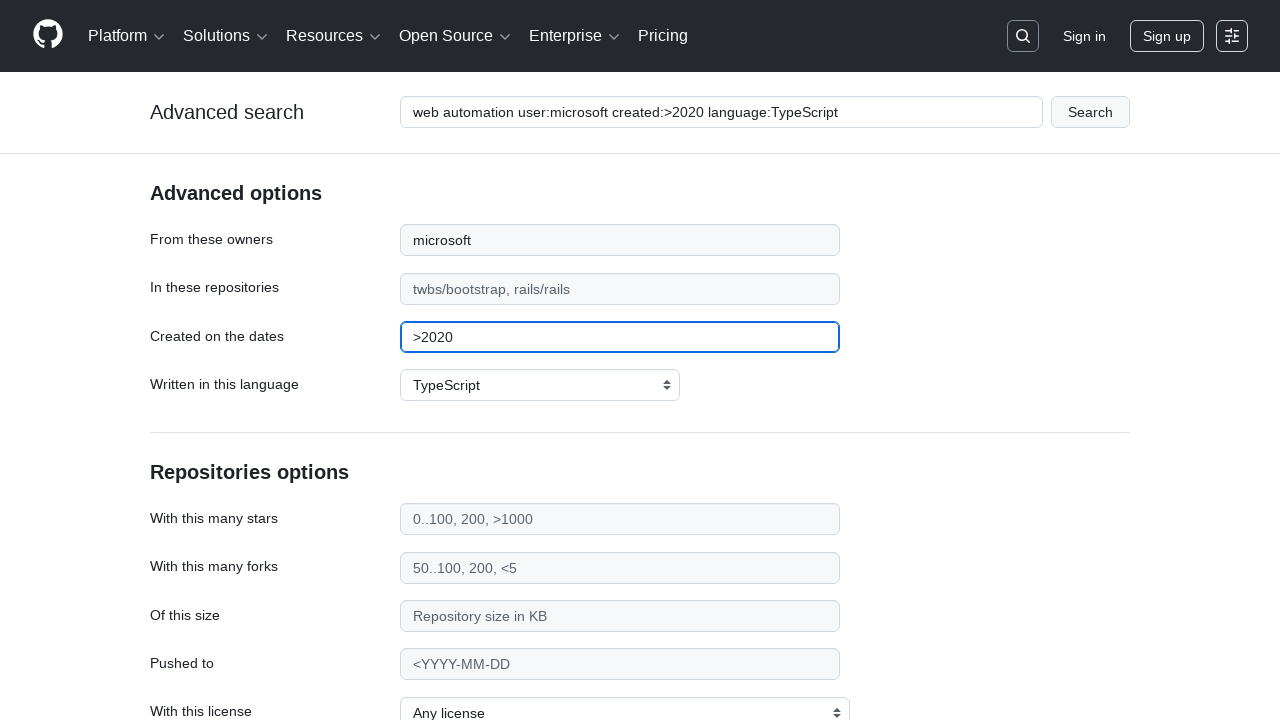

Clicked submit button to execute advanced search at (1090, 112) on #adv_code_search button[type="submit"]
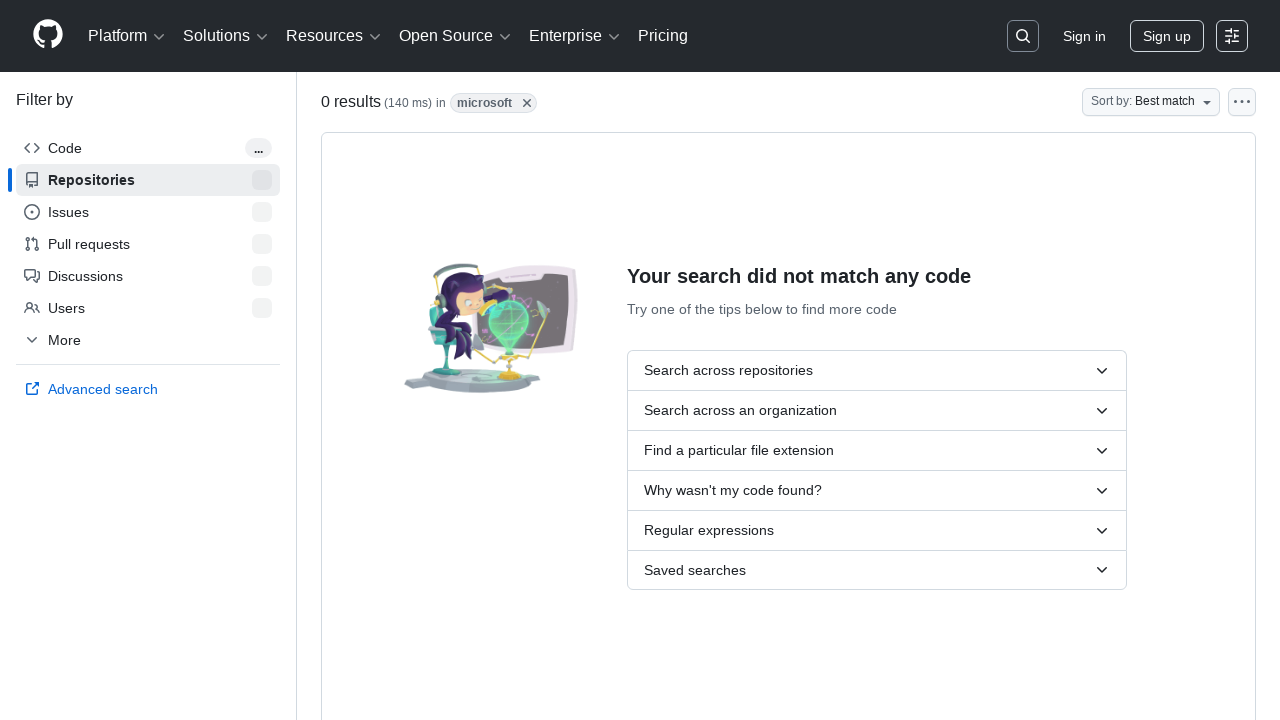

Search results page loaded successfully
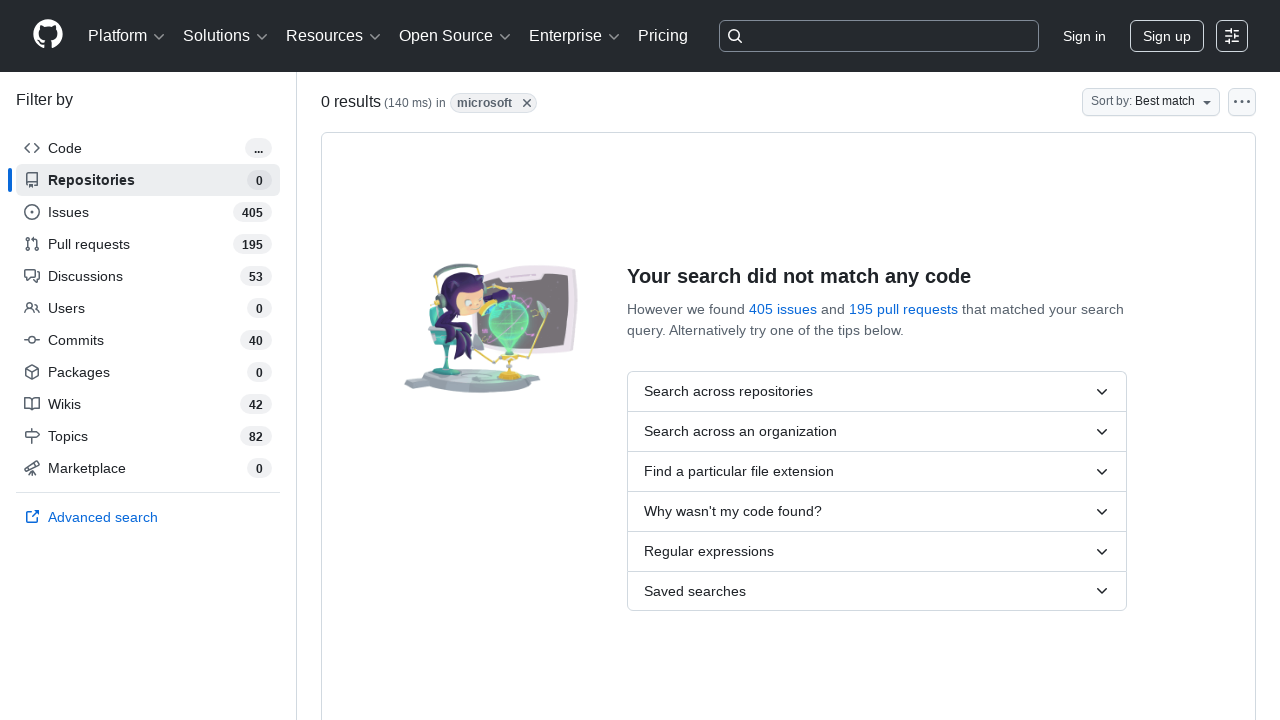

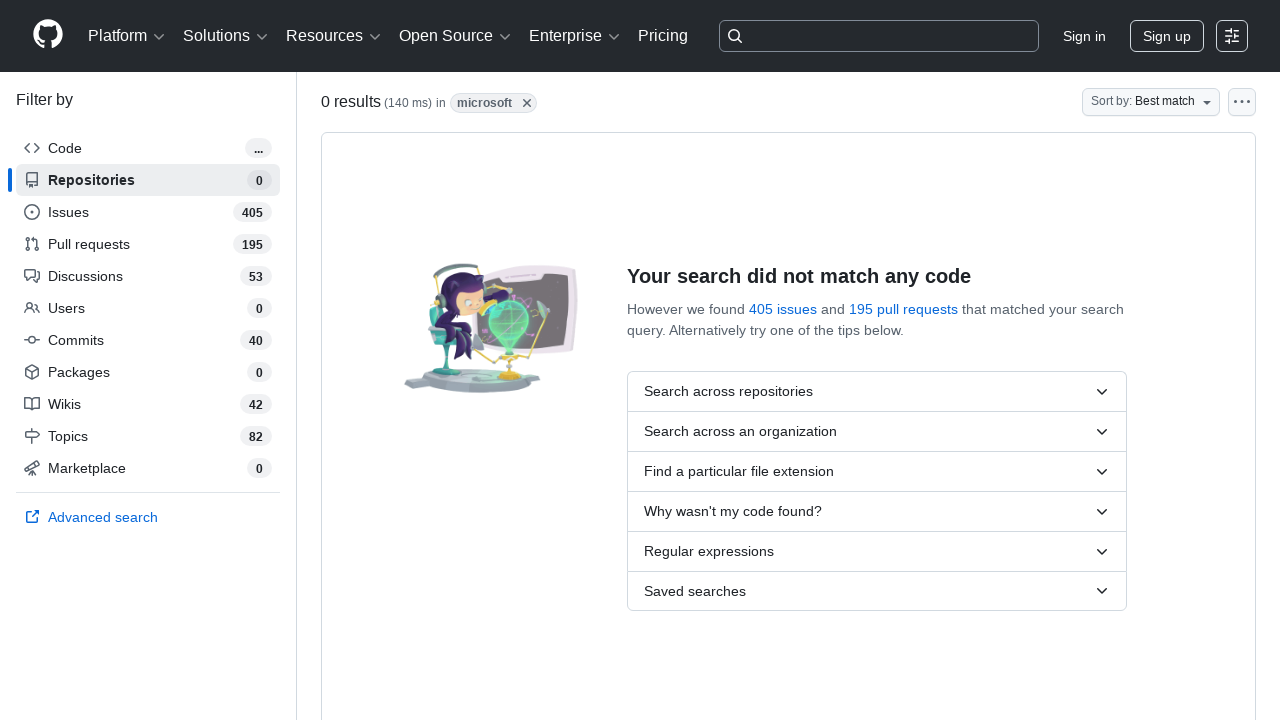